Clicks all buttons on the page from right to left order, handling alert dialogs that appear after each click

Starting URL: https://percebus.github.io/npm-web-sampler/

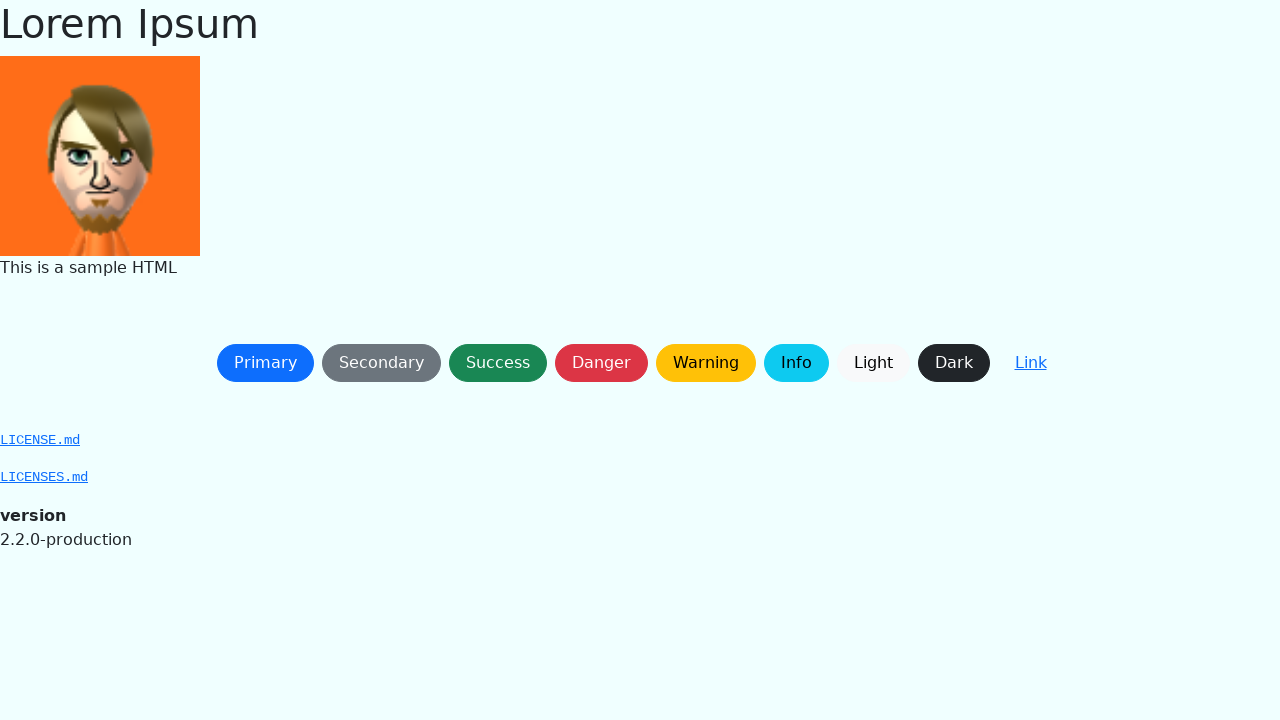

Set up dialog handler to accept alerts
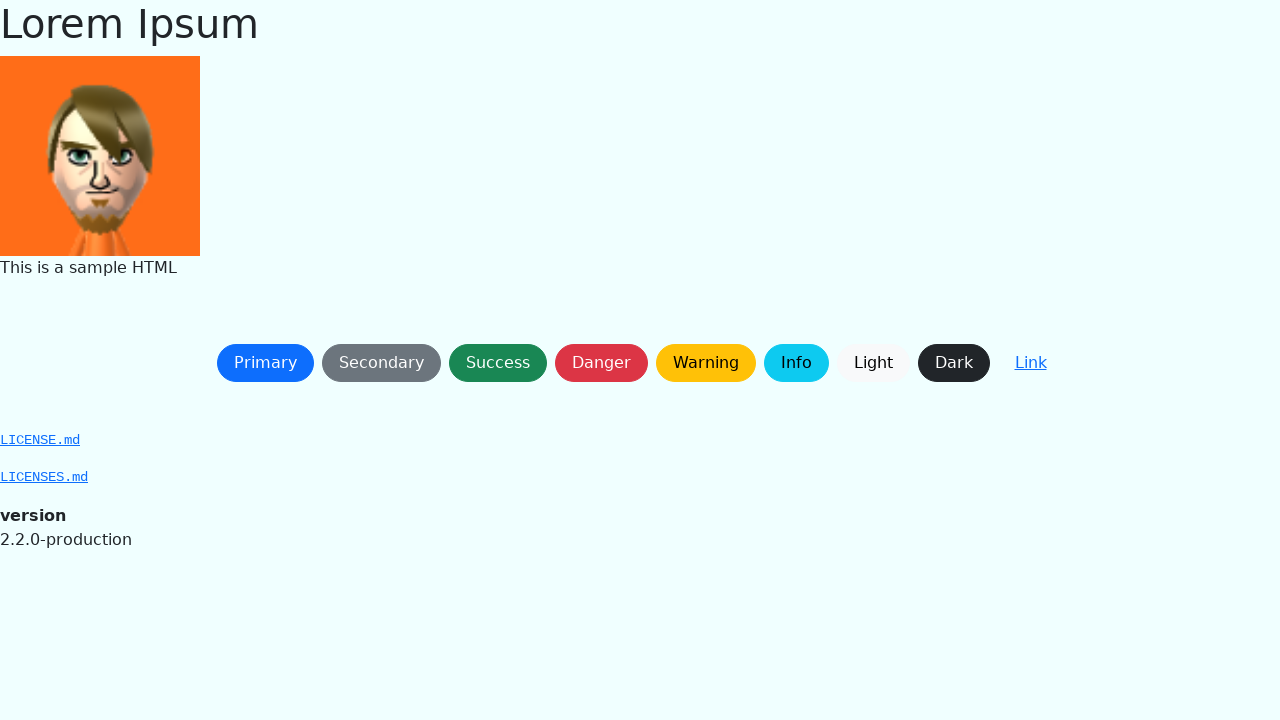

Waited for page to fully load (networkidle)
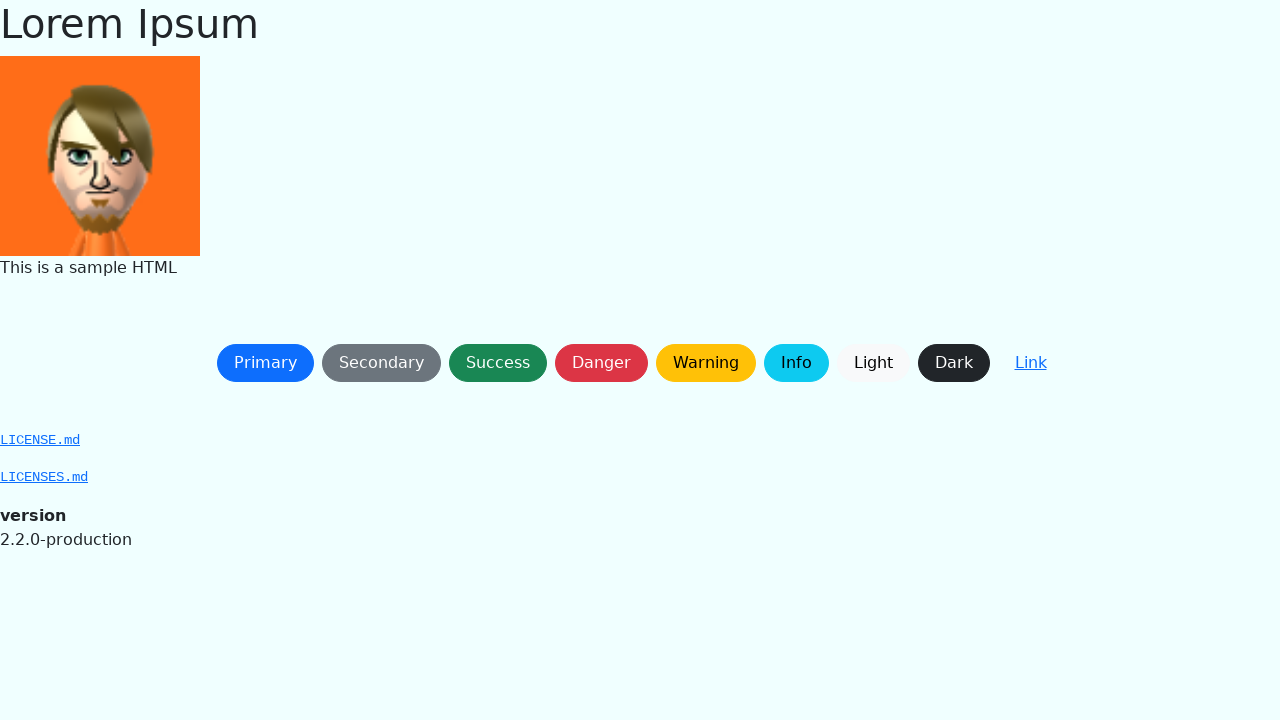

Retrieved all buttons from the page
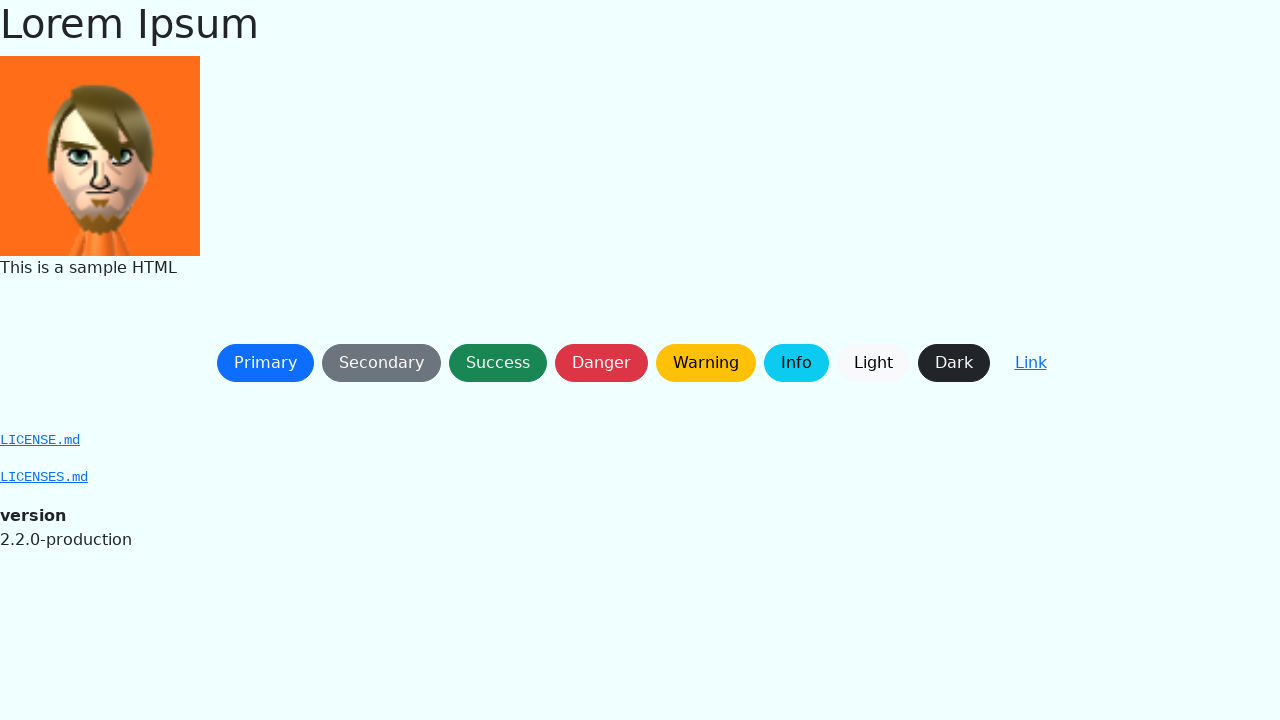

Reversed button list to click from right to left
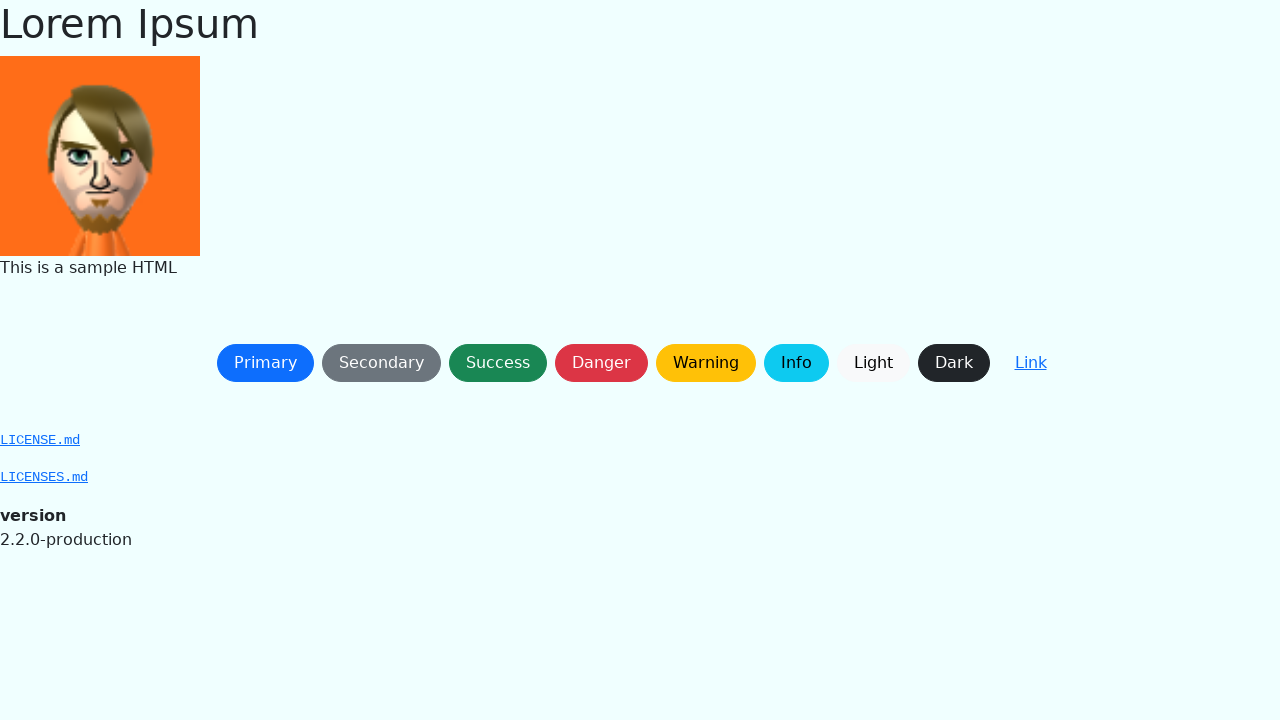

Waited for button to become visible
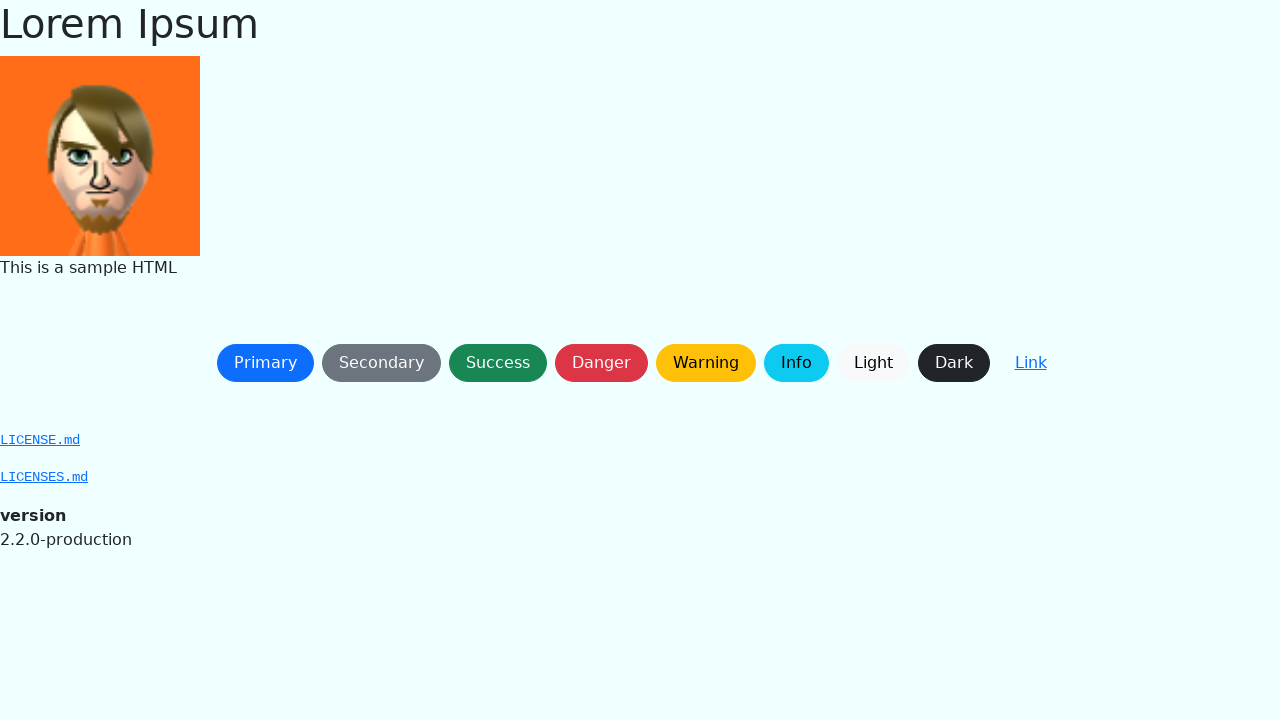

Clicked button at (1030, 363) on button:not(a) >> nth=8
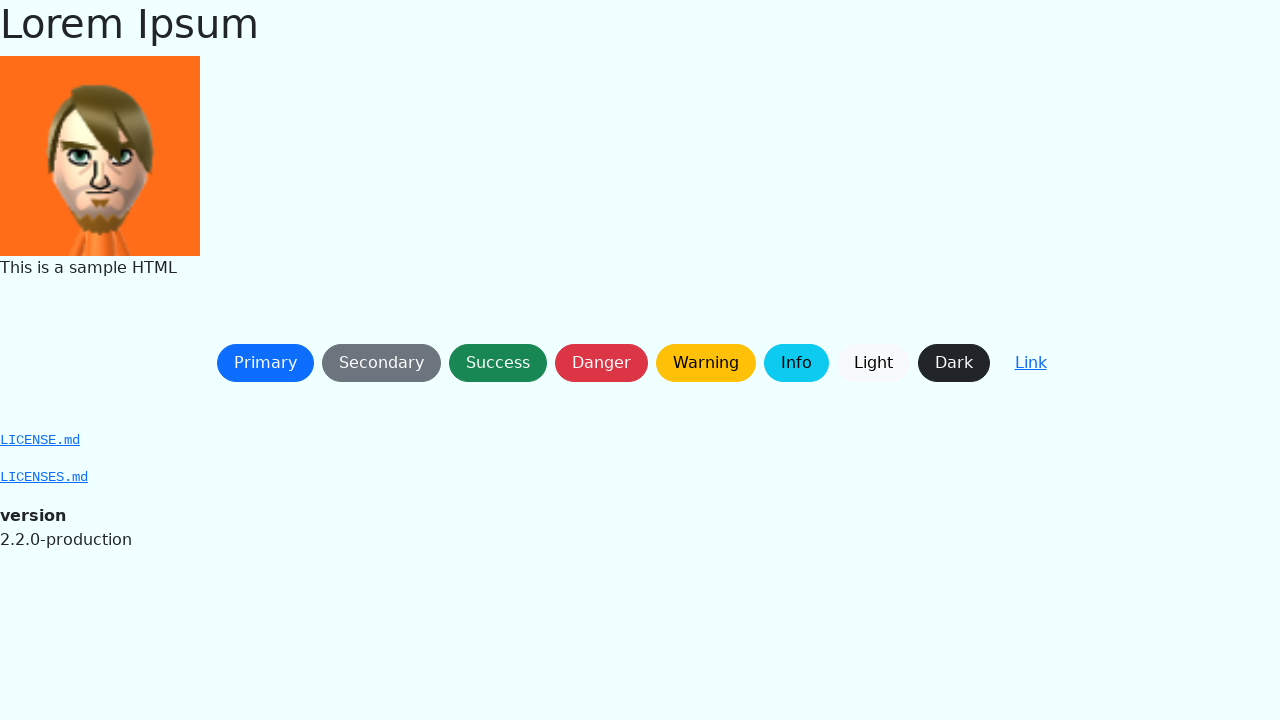

Waited 500ms for alert dialog to appear and be handled
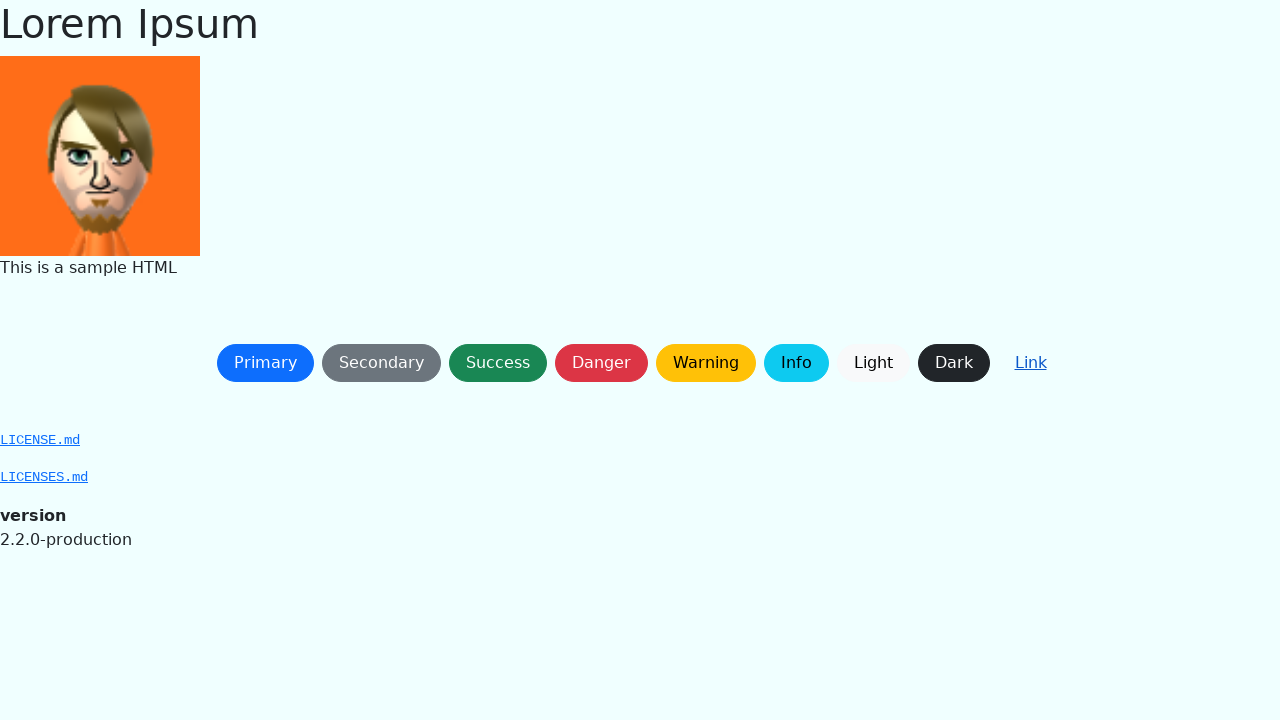

Waited for button to become visible
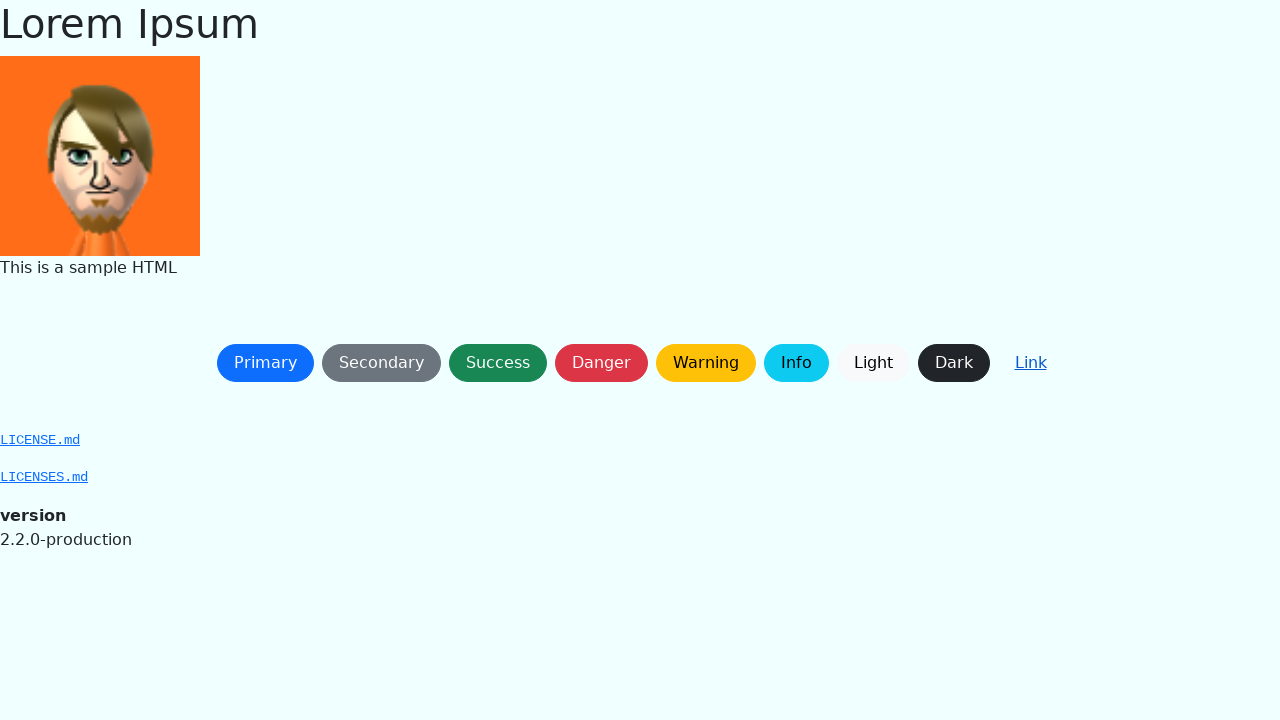

Clicked button at (954, 363) on button:not(a) >> nth=7
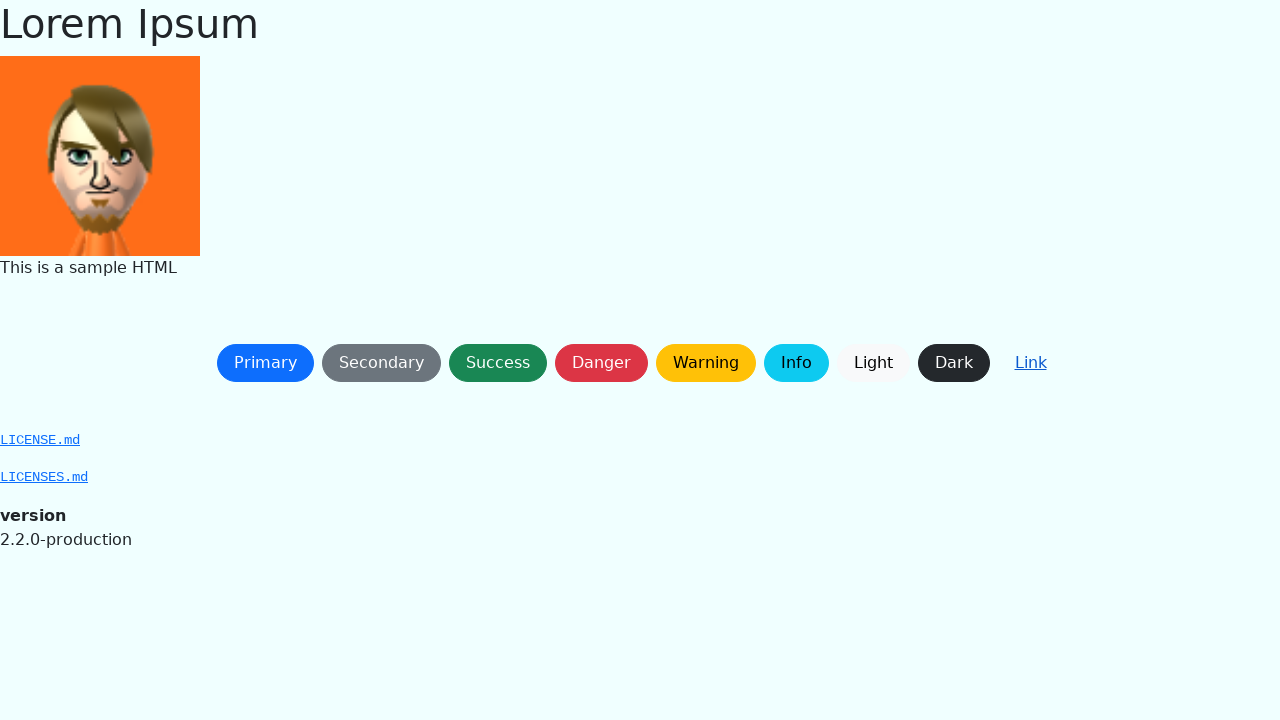

Waited 500ms for alert dialog to appear and be handled
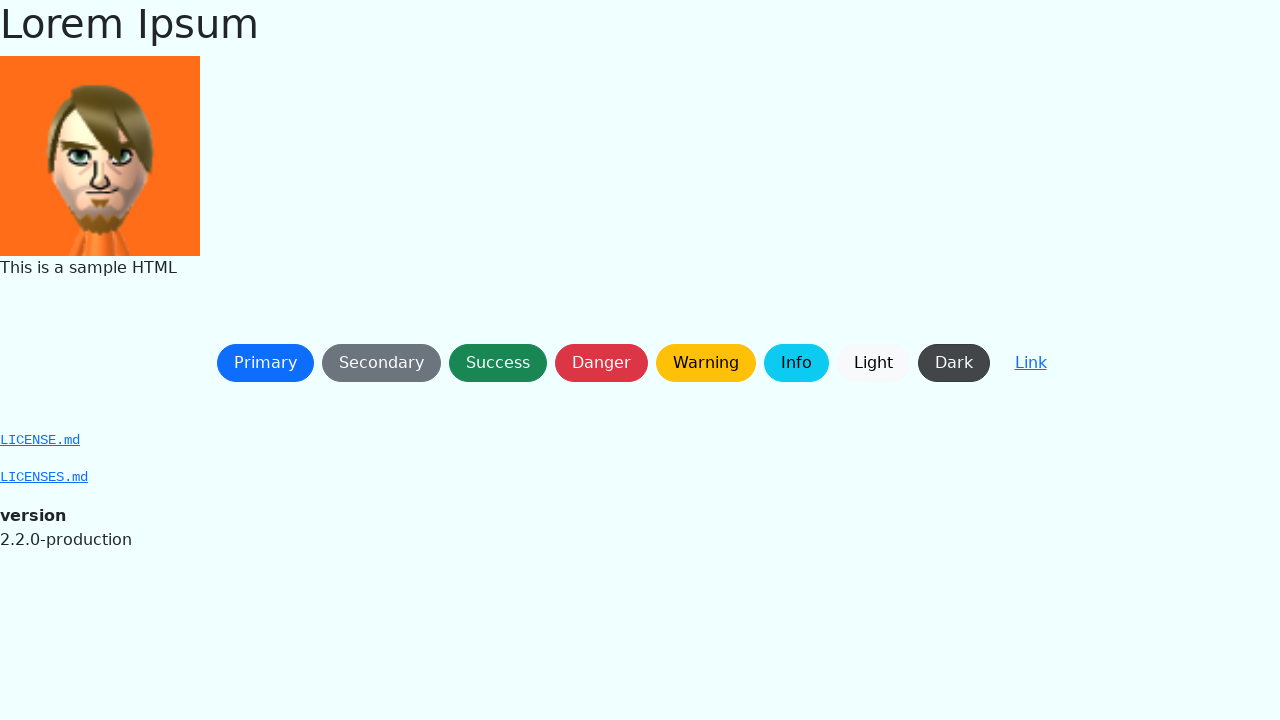

Waited for button to become visible
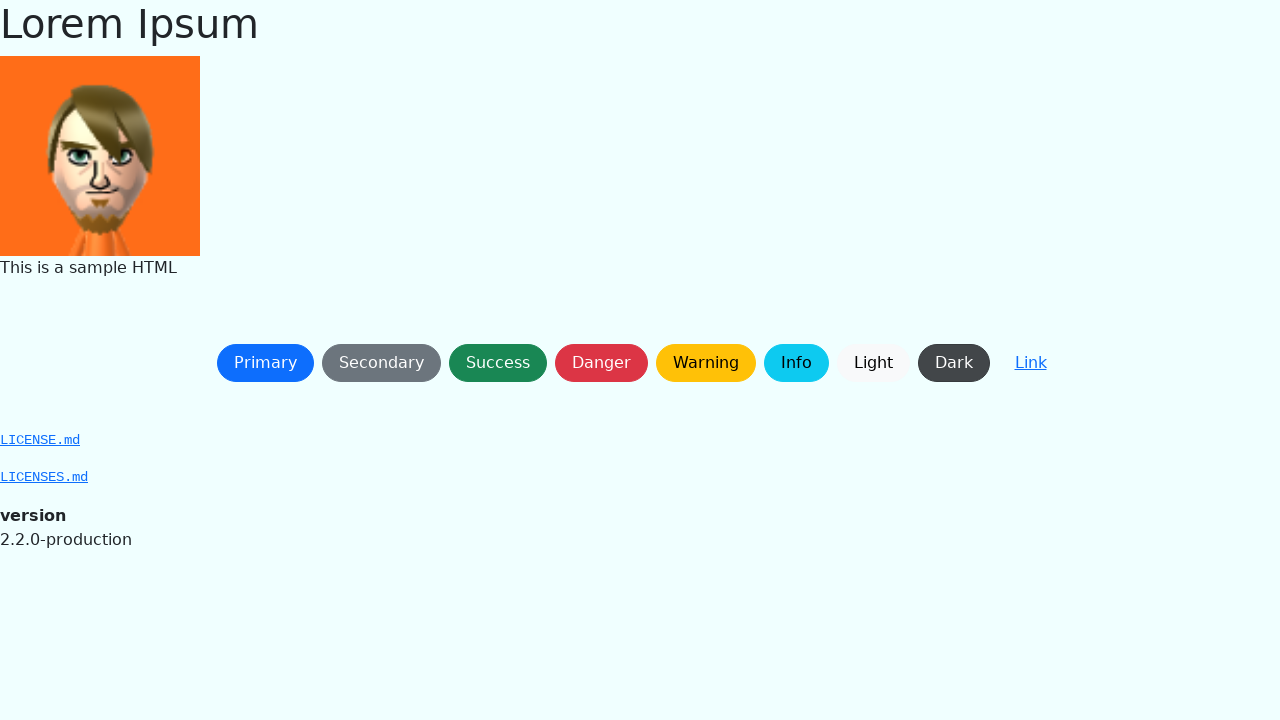

Clicked button at (873, 363) on button:not(a) >> nth=6
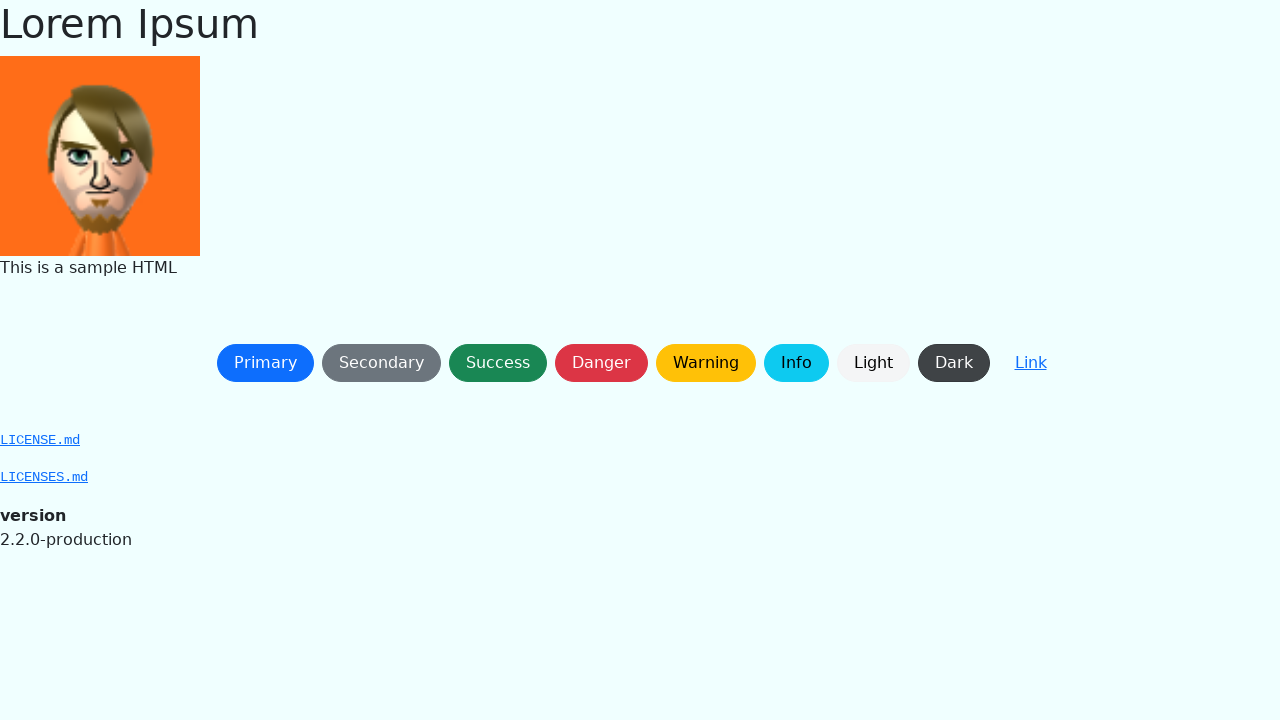

Waited 500ms for alert dialog to appear and be handled
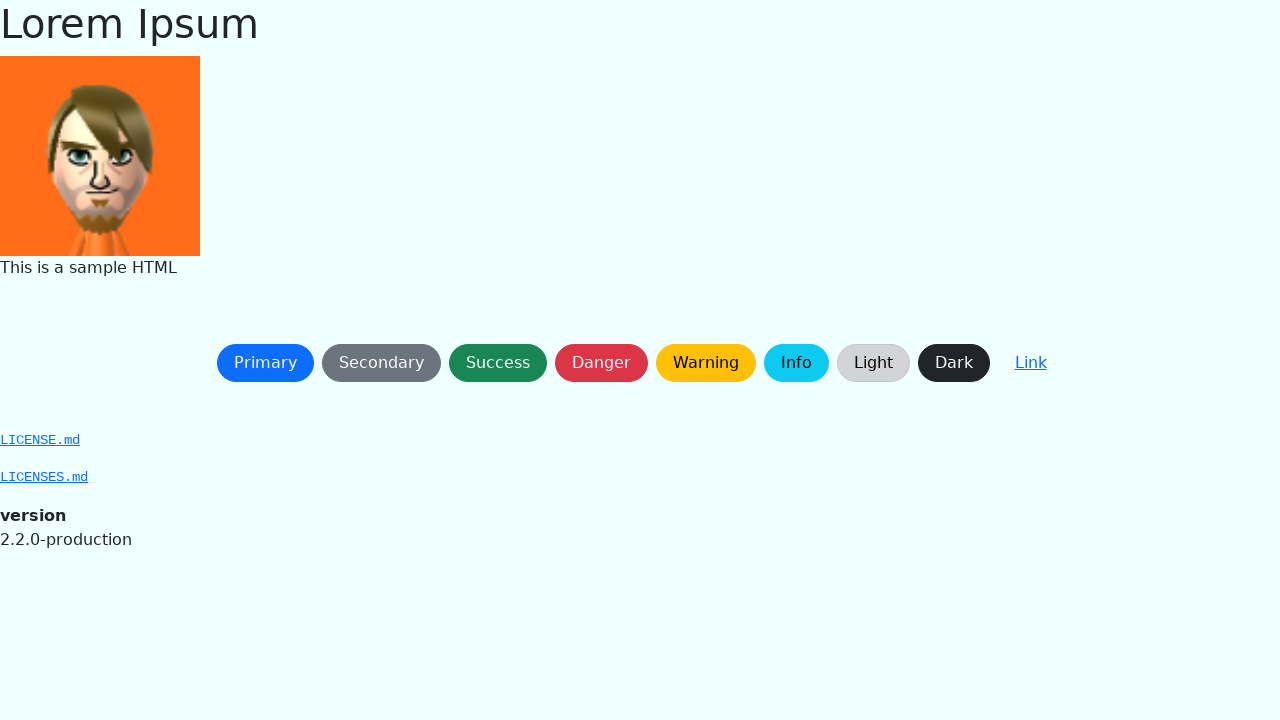

Waited for button to become visible
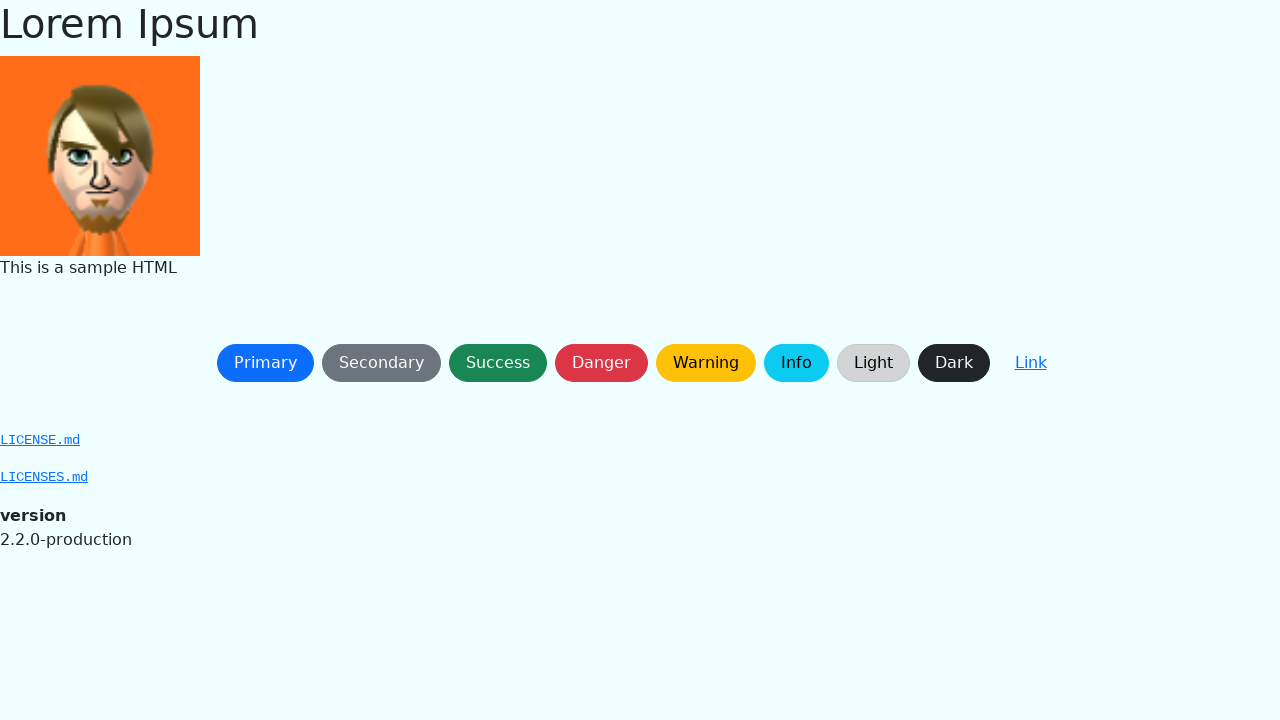

Clicked button at (796, 363) on button:not(a) >> nth=5
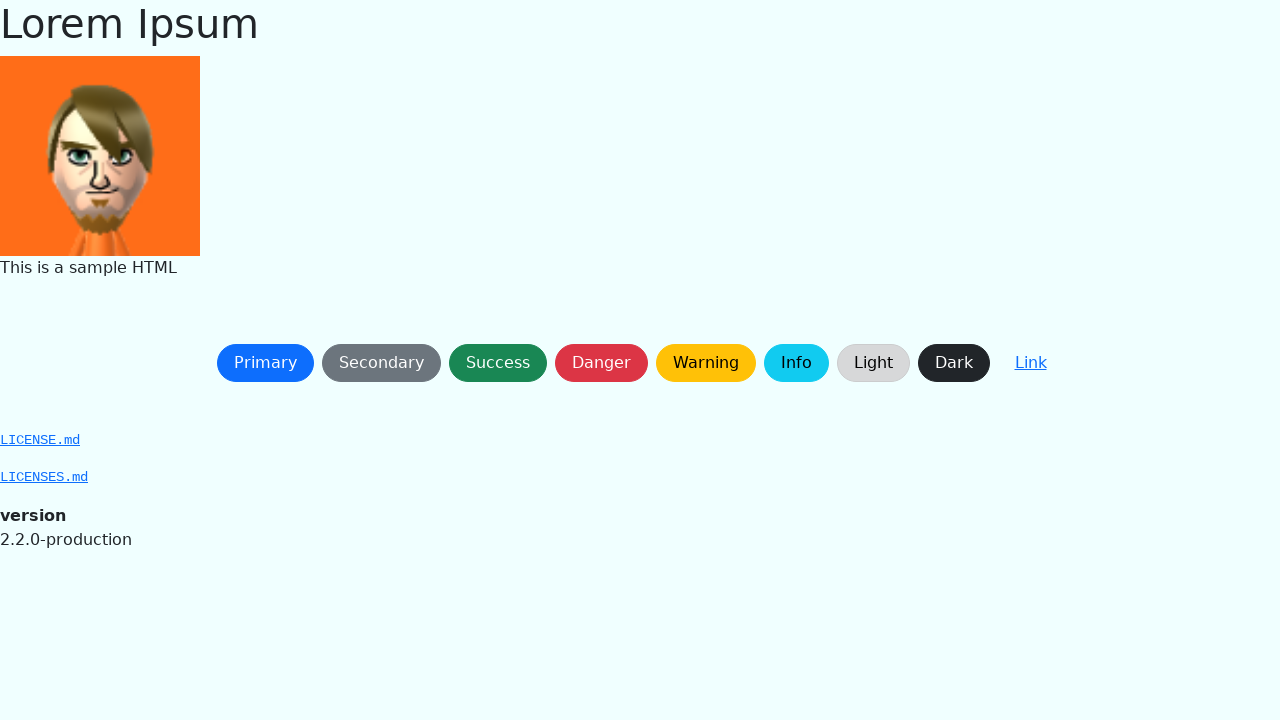

Waited 500ms for alert dialog to appear and be handled
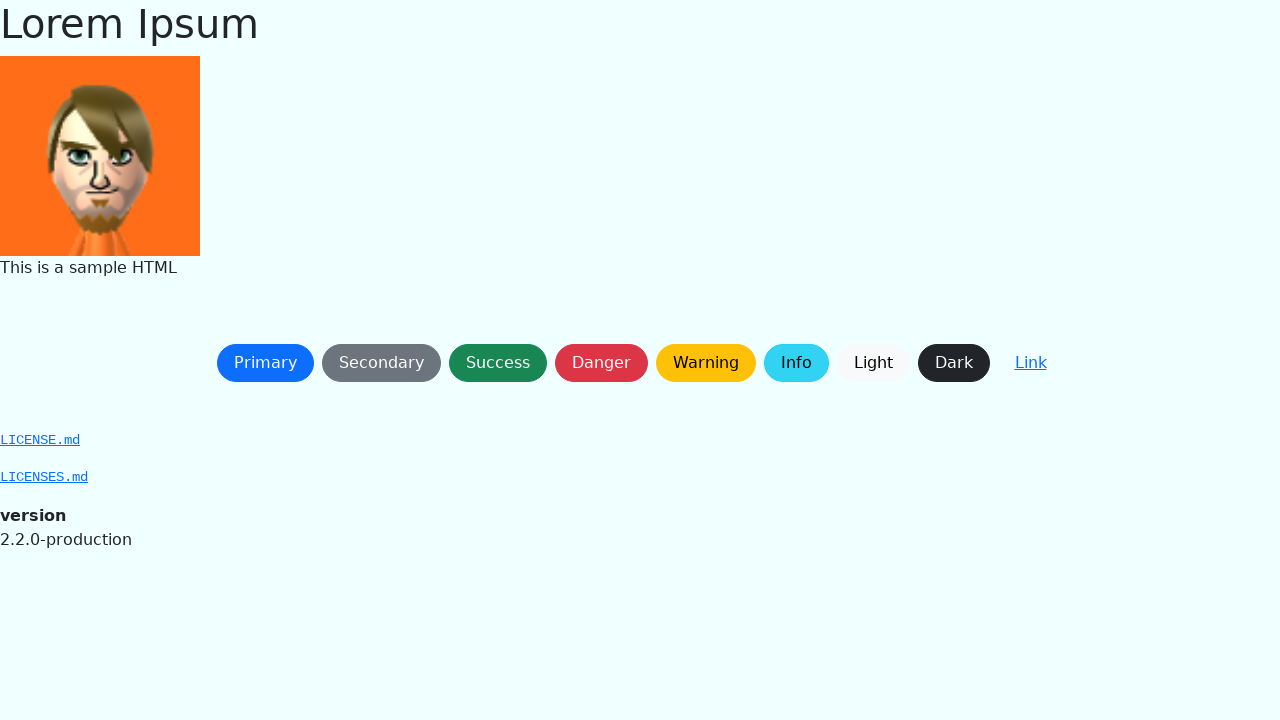

Waited for button to become visible
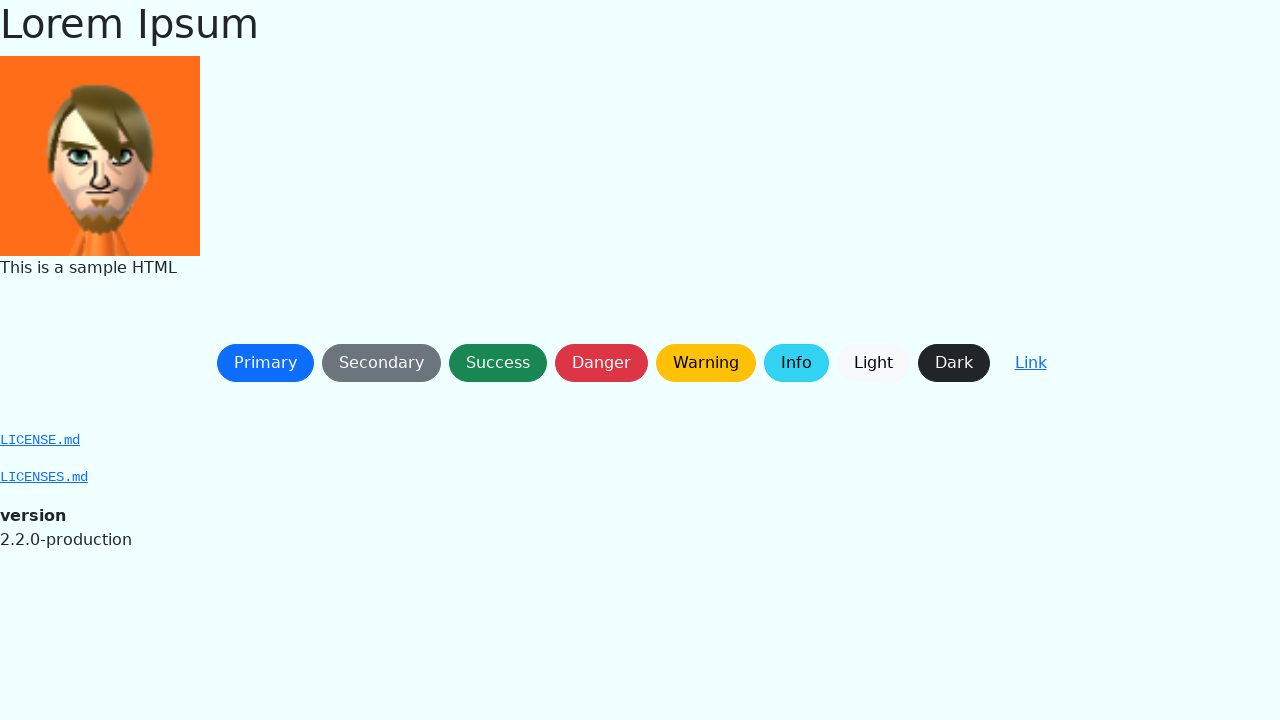

Clicked button at (706, 363) on button:not(a) >> nth=4
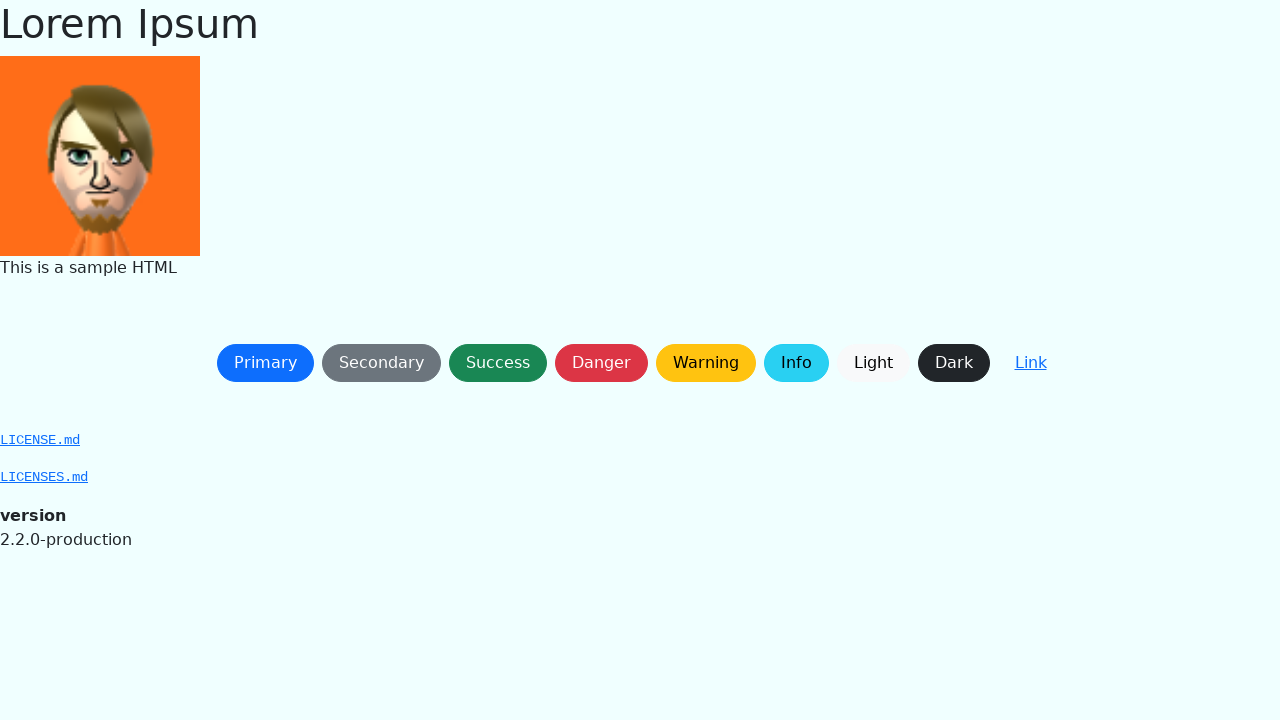

Waited 500ms for alert dialog to appear and be handled
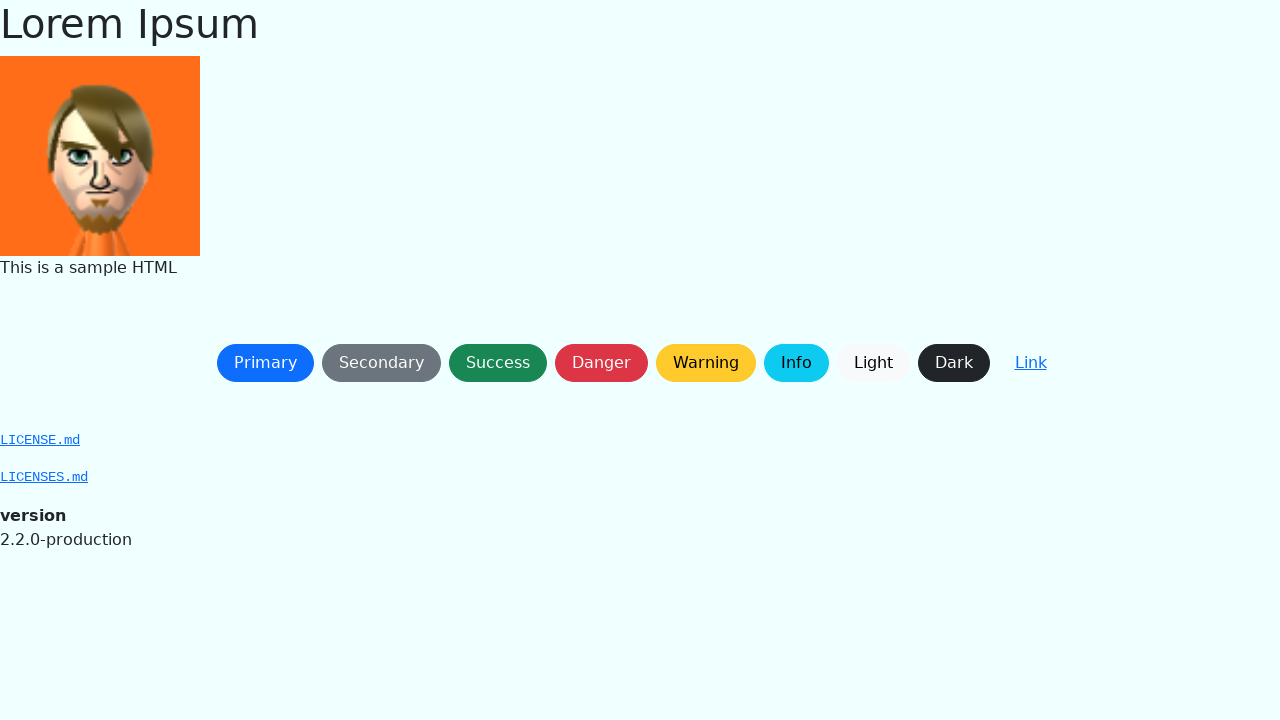

Waited for button to become visible
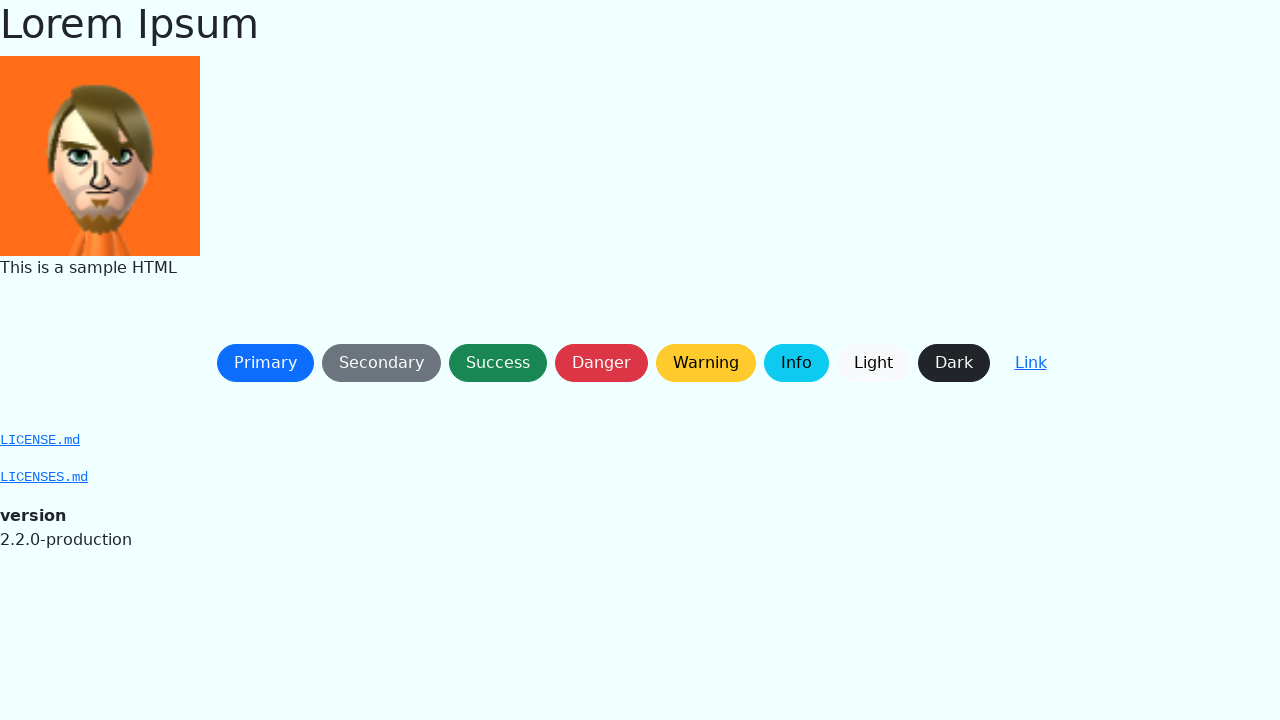

Clicked button at (601, 363) on button:not(a) >> nth=3
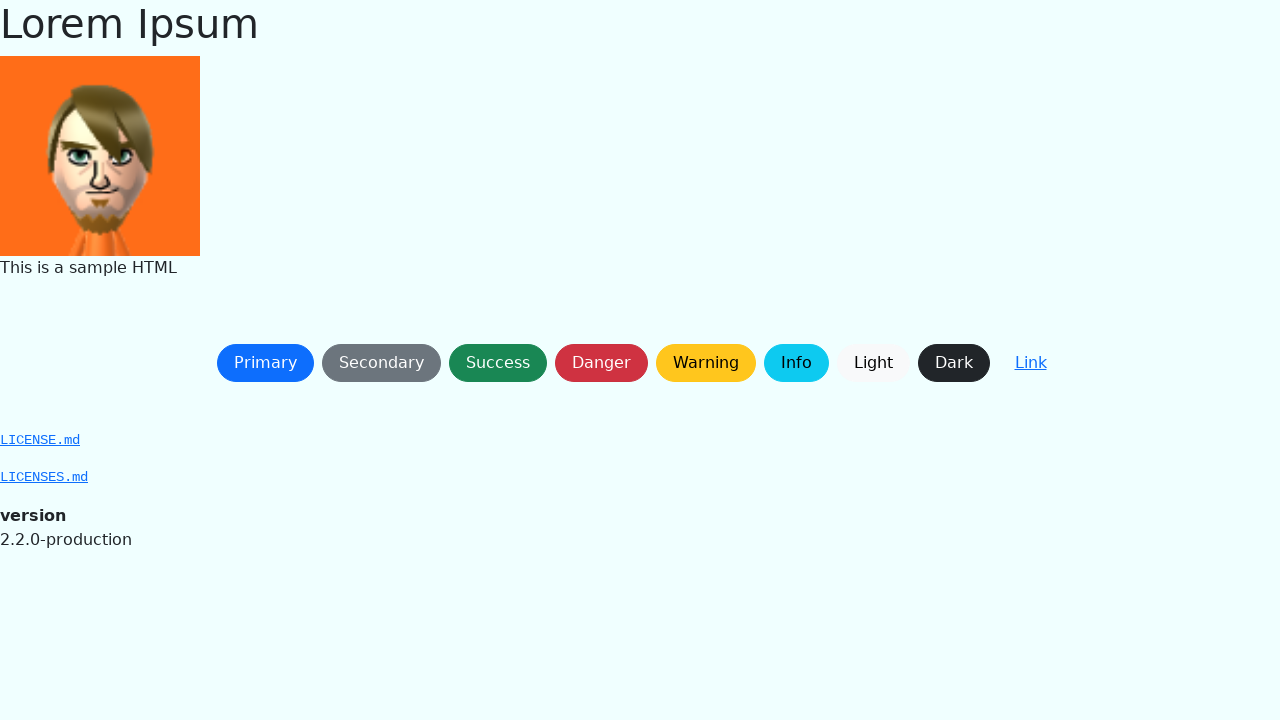

Waited 500ms for alert dialog to appear and be handled
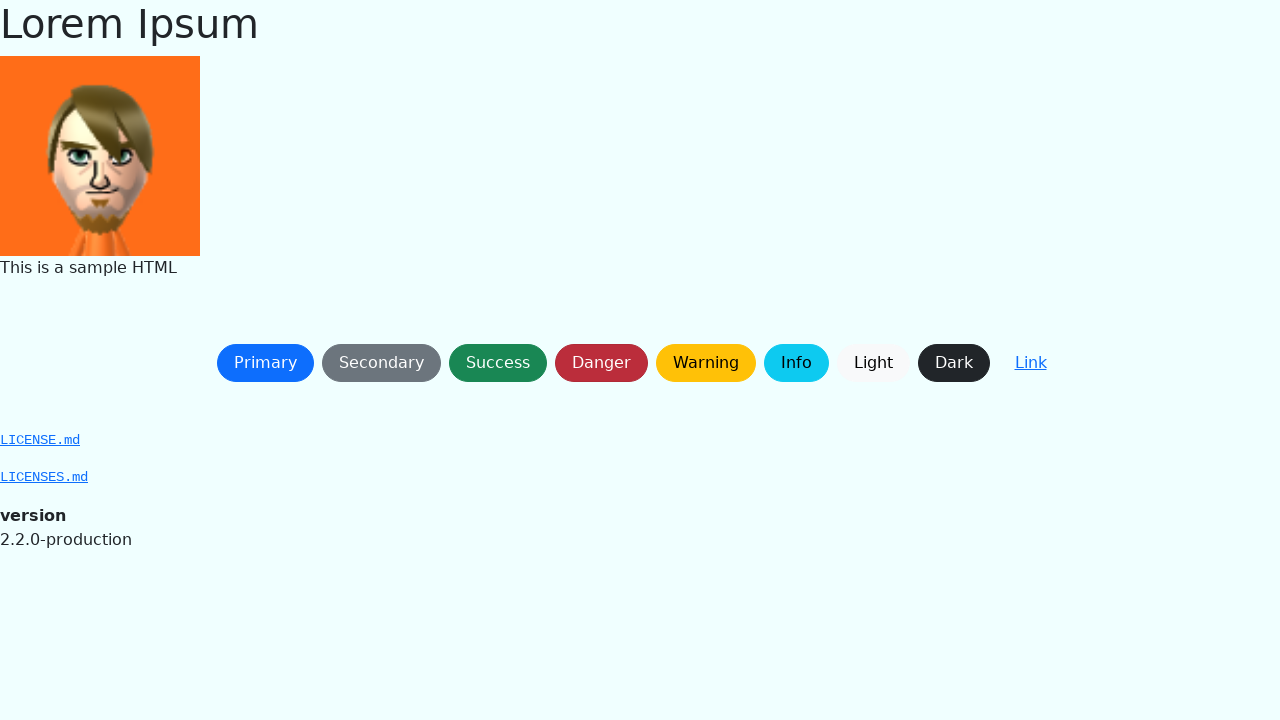

Waited for button to become visible
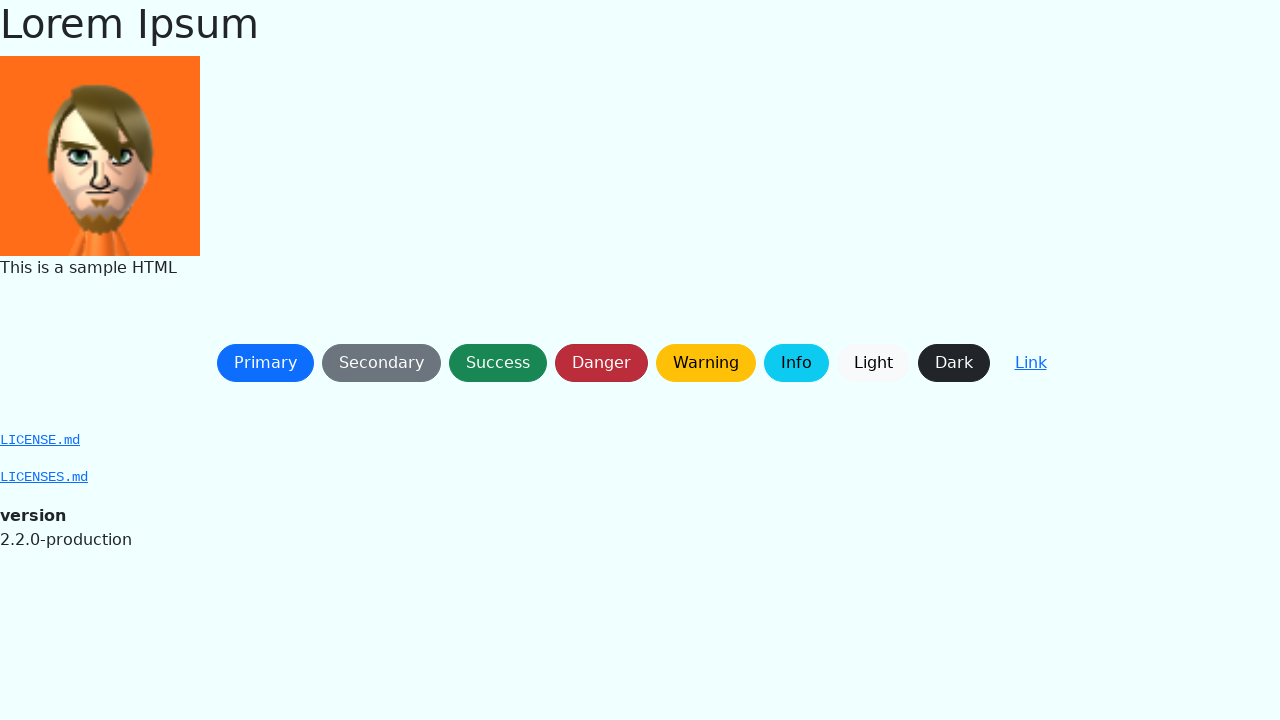

Clicked button at (498, 363) on button:not(a) >> nth=2
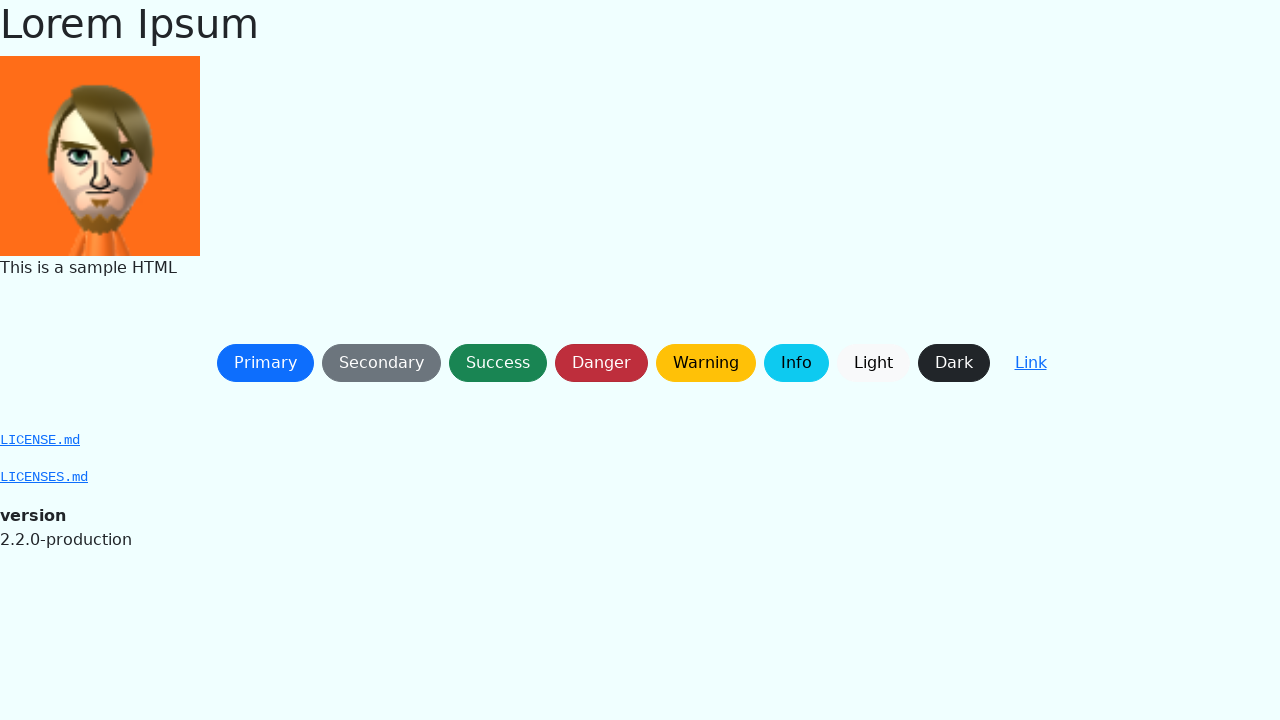

Waited 500ms for alert dialog to appear and be handled
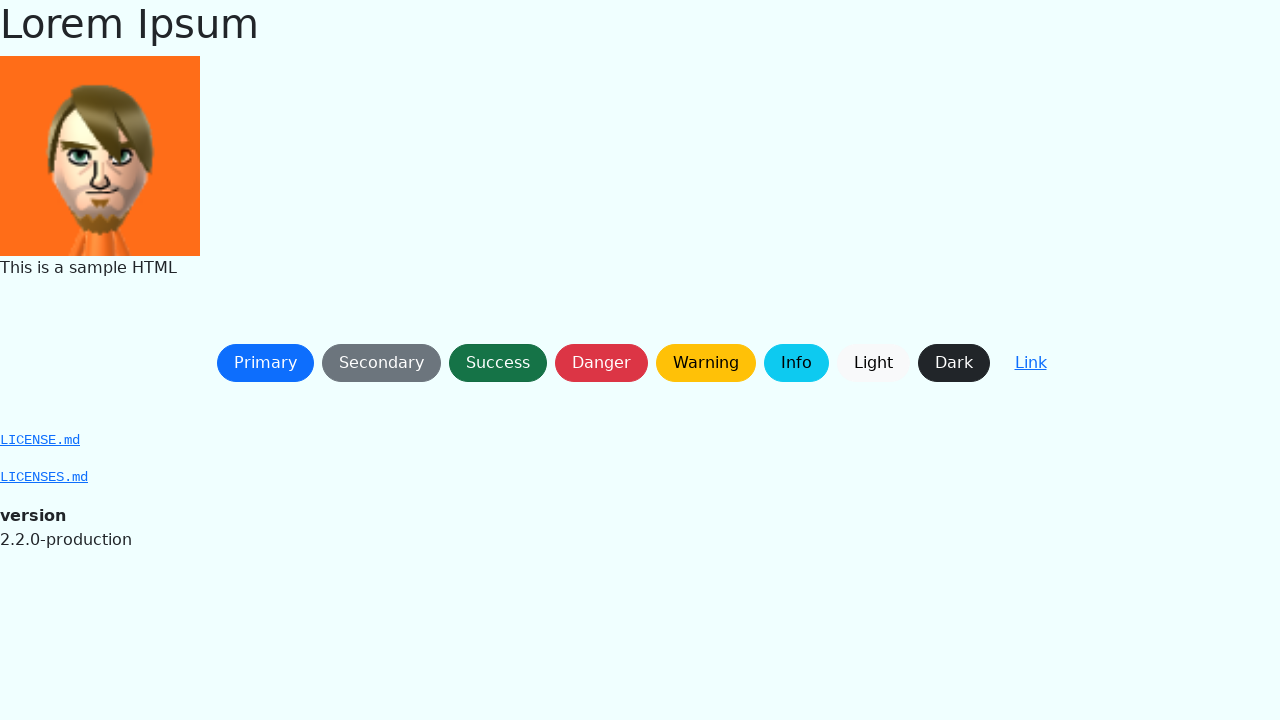

Waited for button to become visible
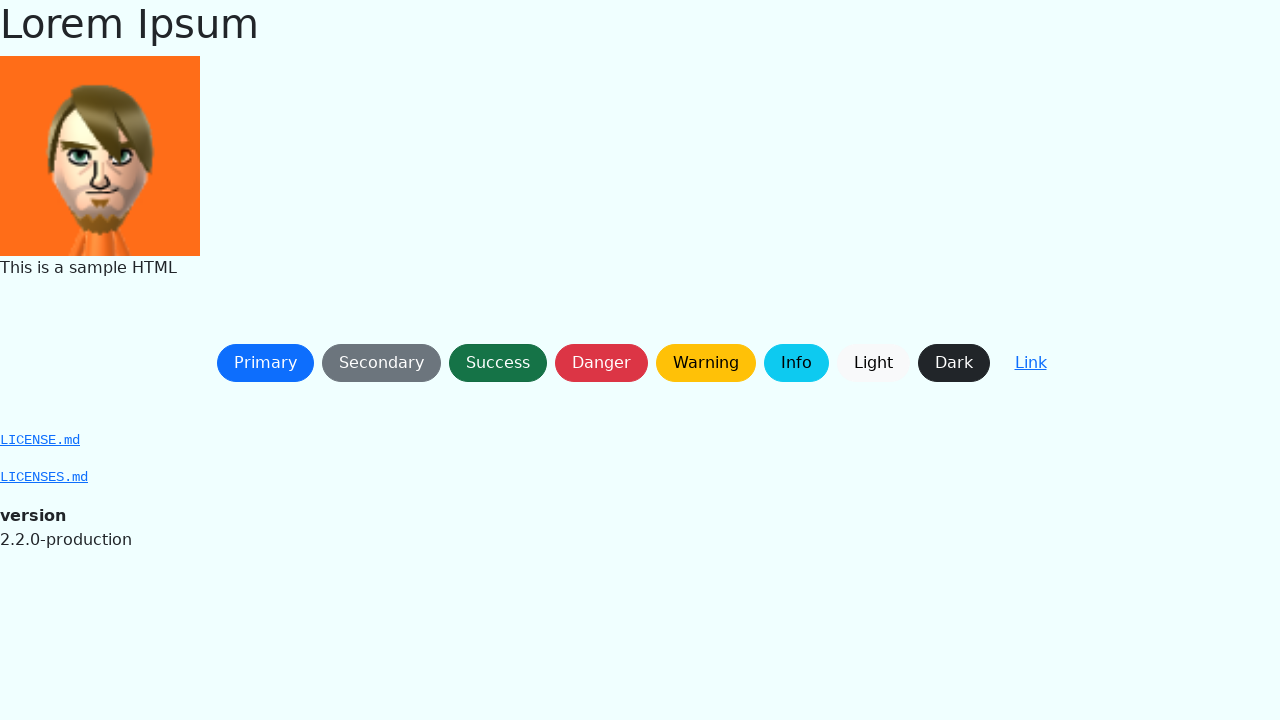

Clicked button at (381, 363) on button:not(a) >> nth=1
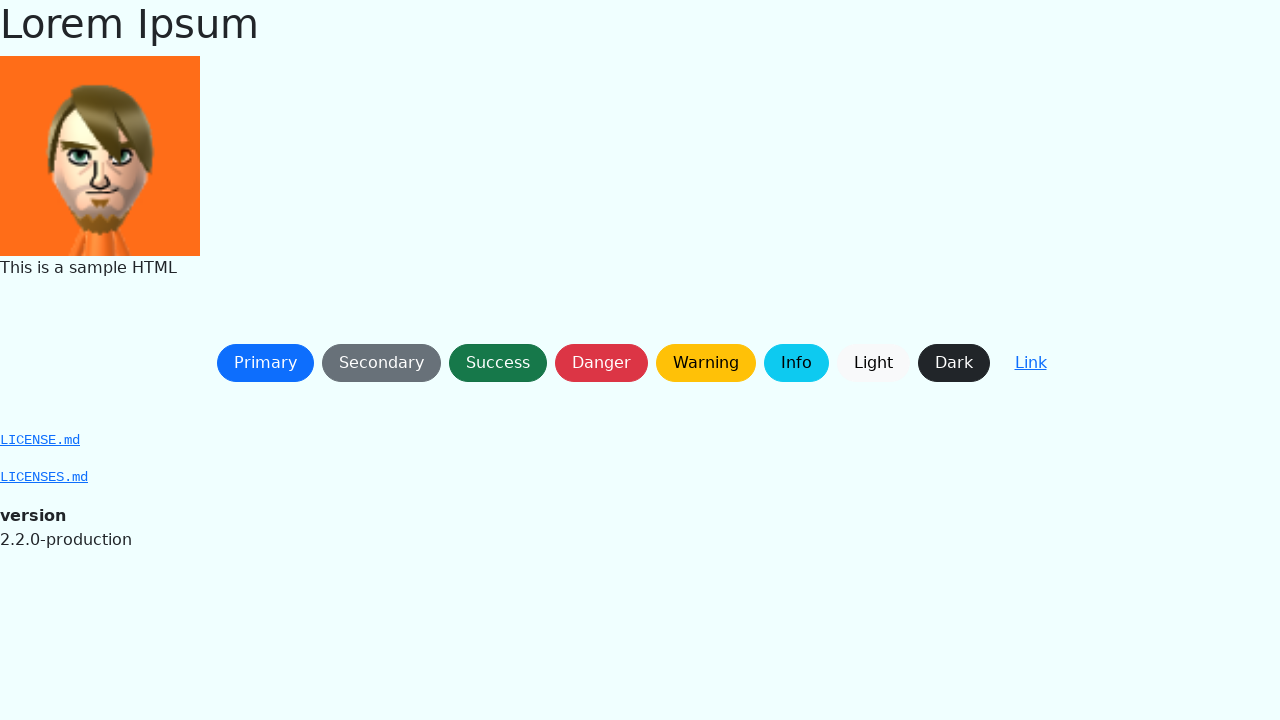

Waited 500ms for alert dialog to appear and be handled
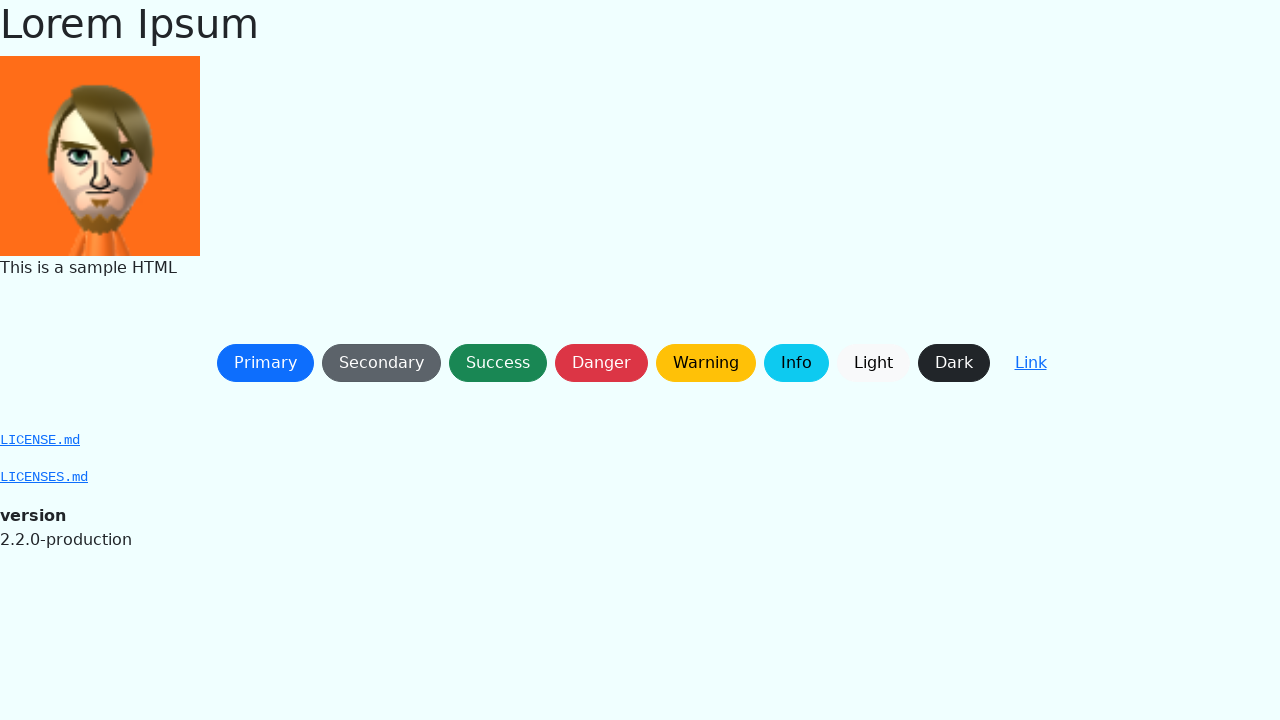

Waited for button to become visible
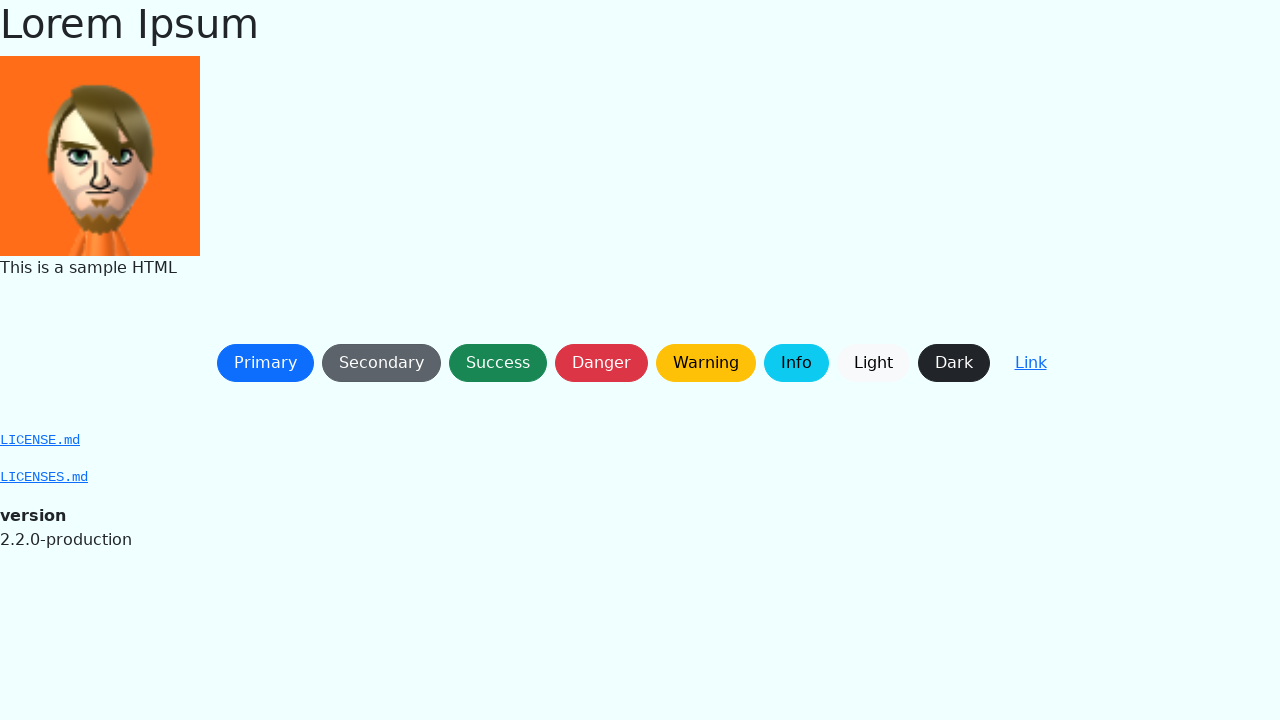

Clicked button at (265, 363) on button:not(a) >> nth=0
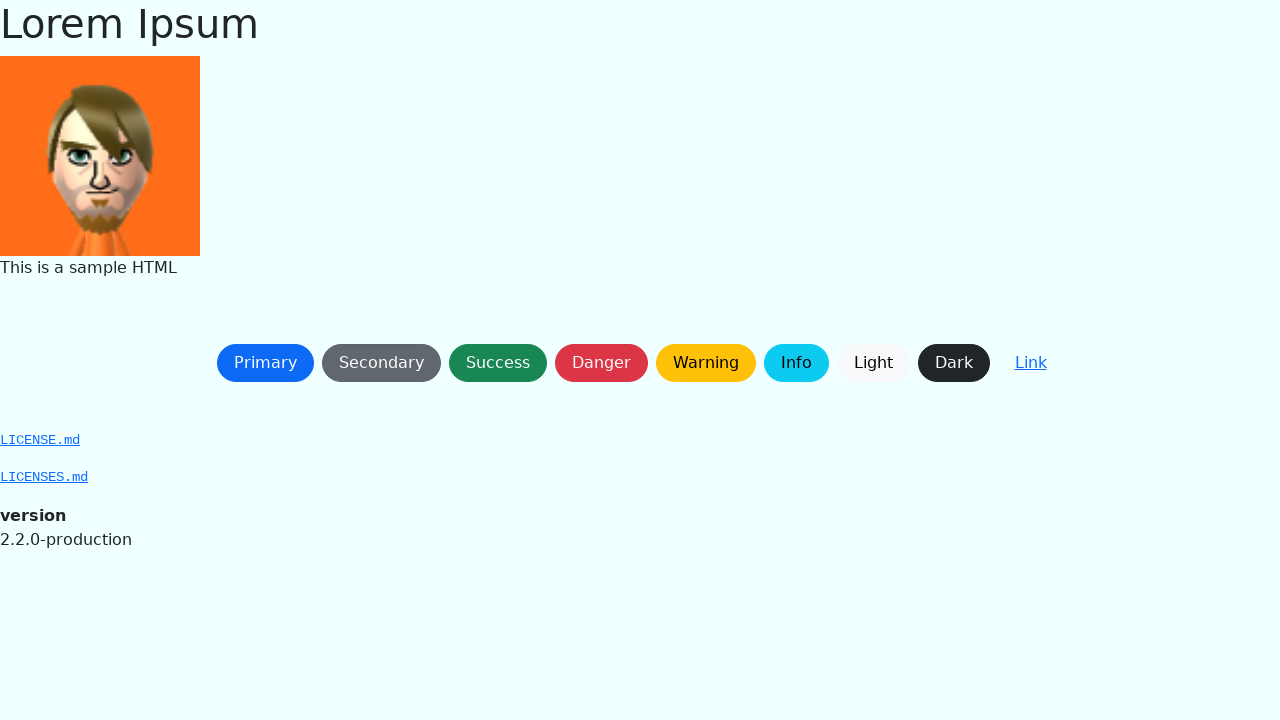

Waited 500ms for alert dialog to appear and be handled
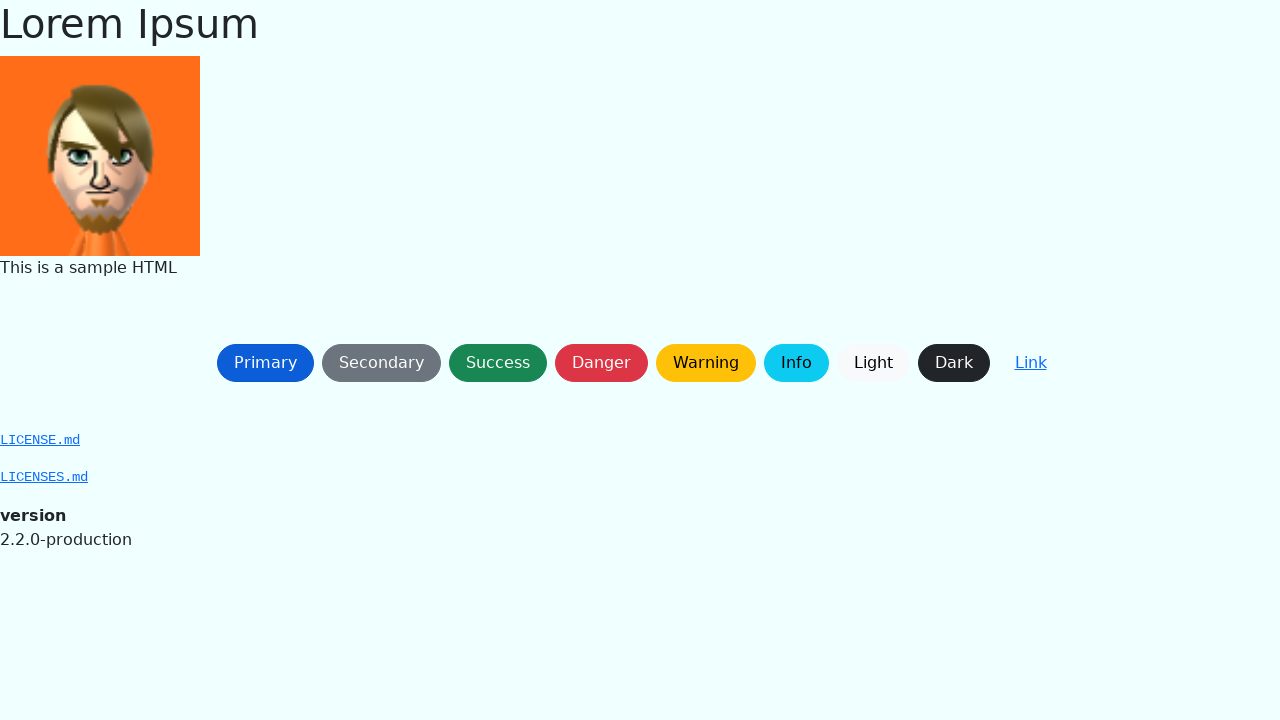

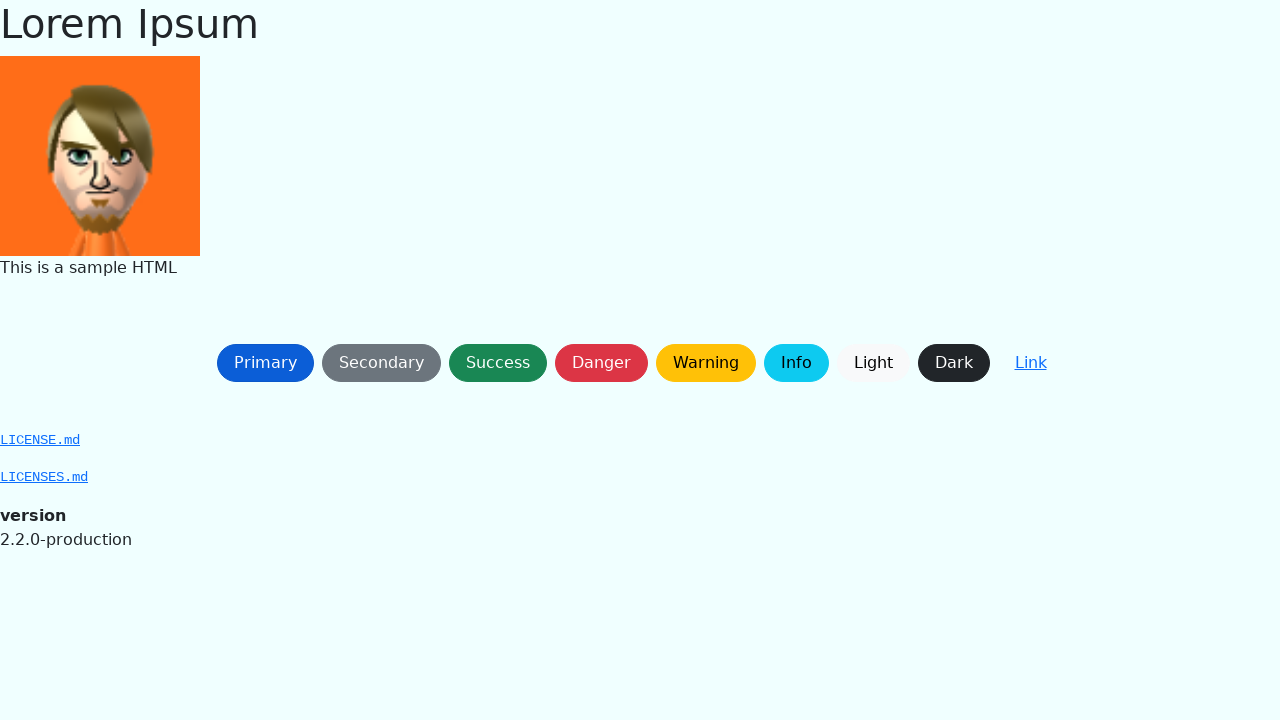